Navigates to the Rolex watches website to verify the page loads successfully

Starting URL: https://www.rolex.com/

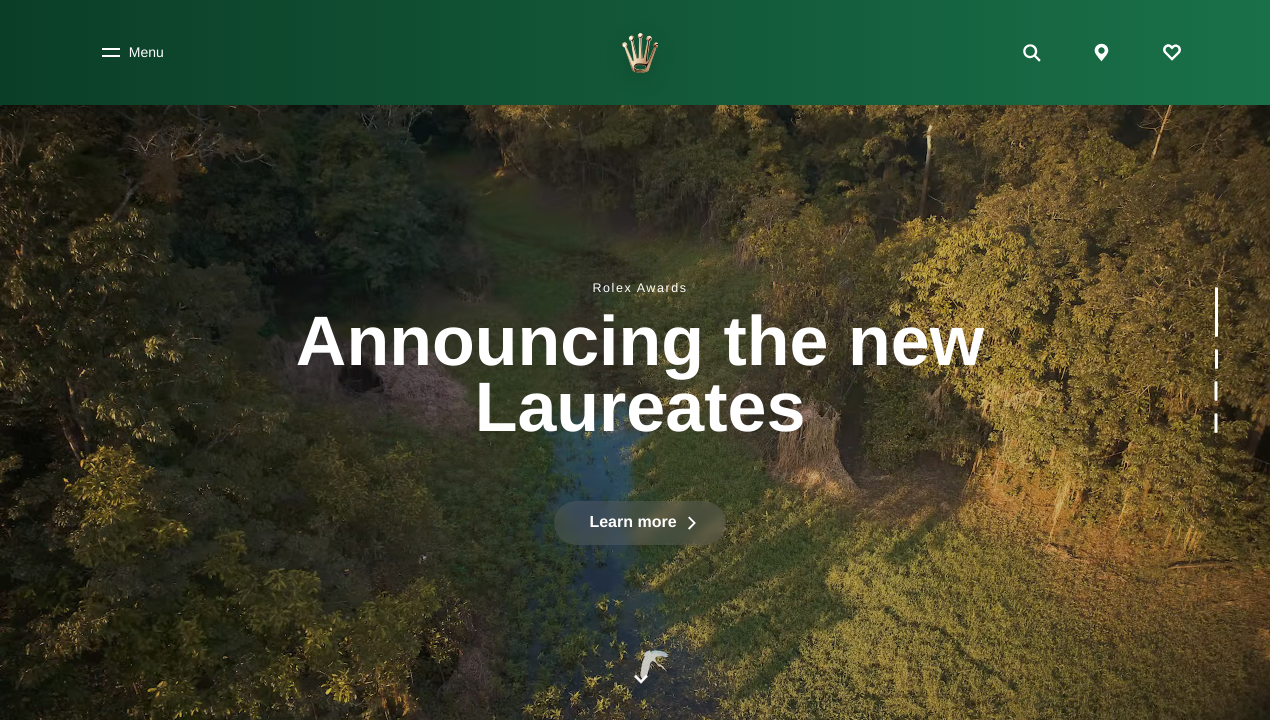

Navigated to Rolex website and waited for page to fully load
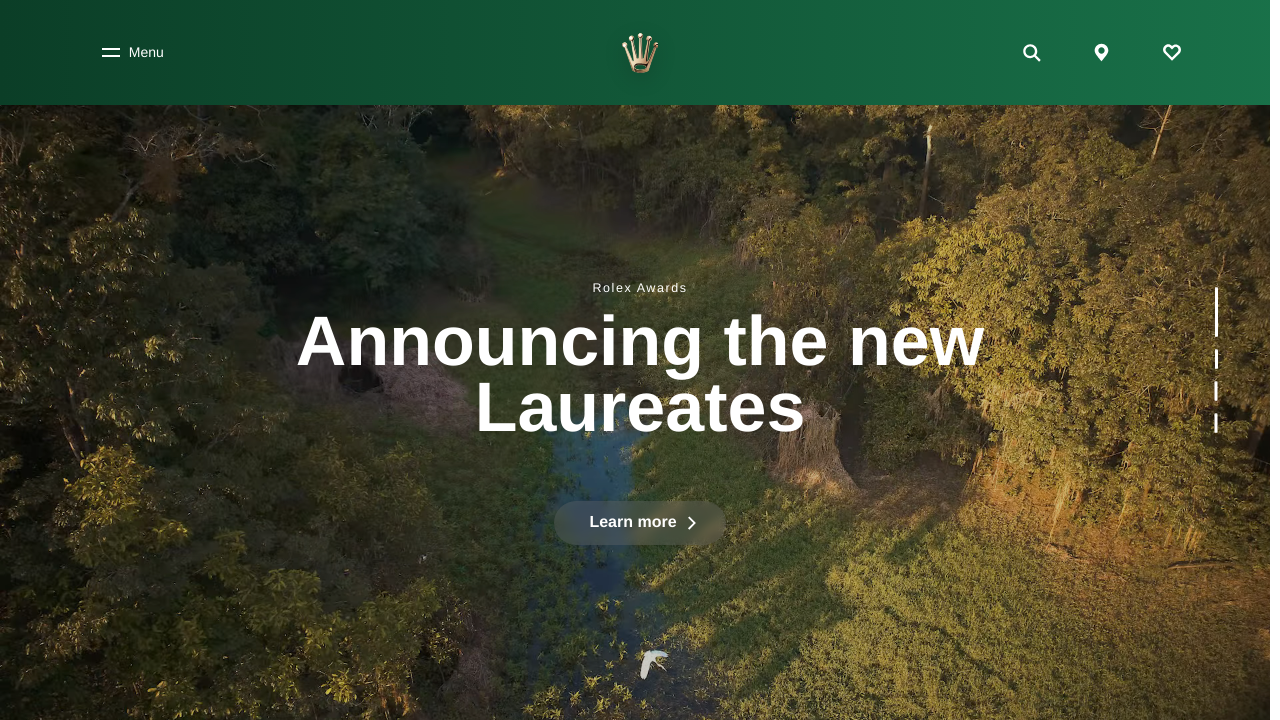

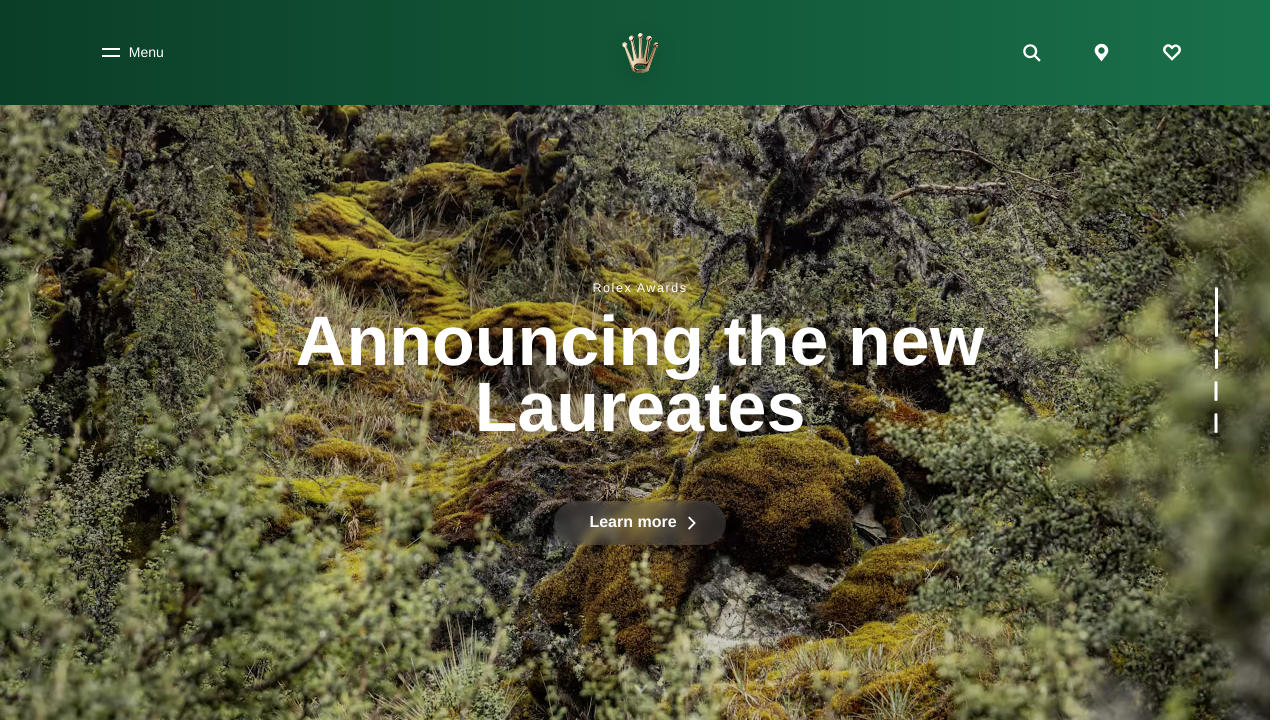